Tests JavaScript alert handling by clicking a button that triggers an alert and accepting it

Starting URL: https://the-internet.herokuapp.com/javascript_alerts

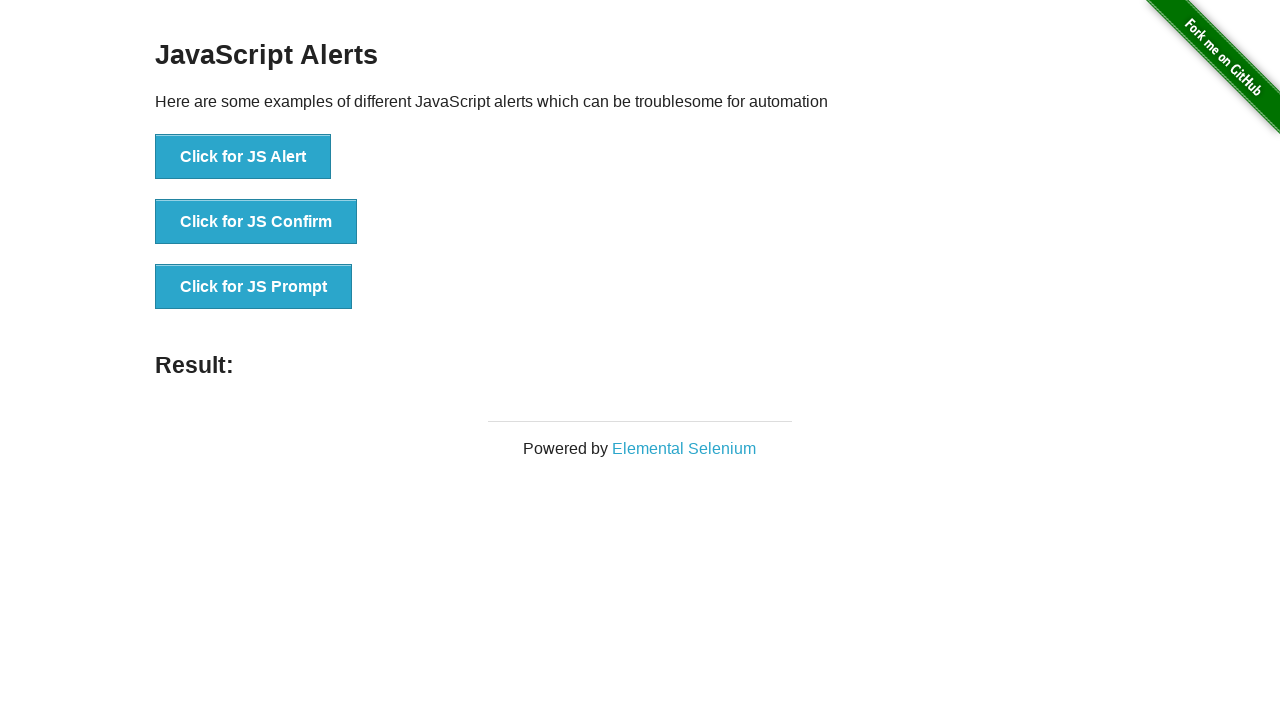

Clicked button to trigger JavaScript alert at (243, 157) on xpath=//button[contains(text(),'Alert')]
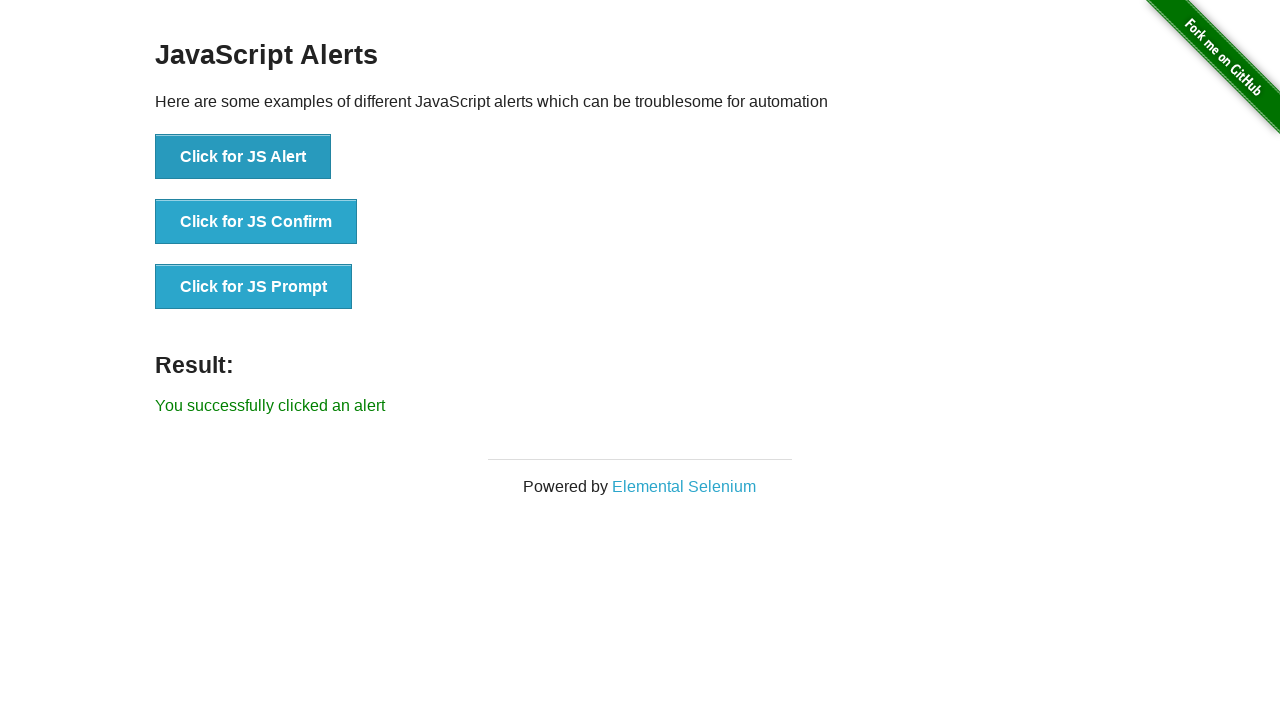

Set up dialog handler to accept alert
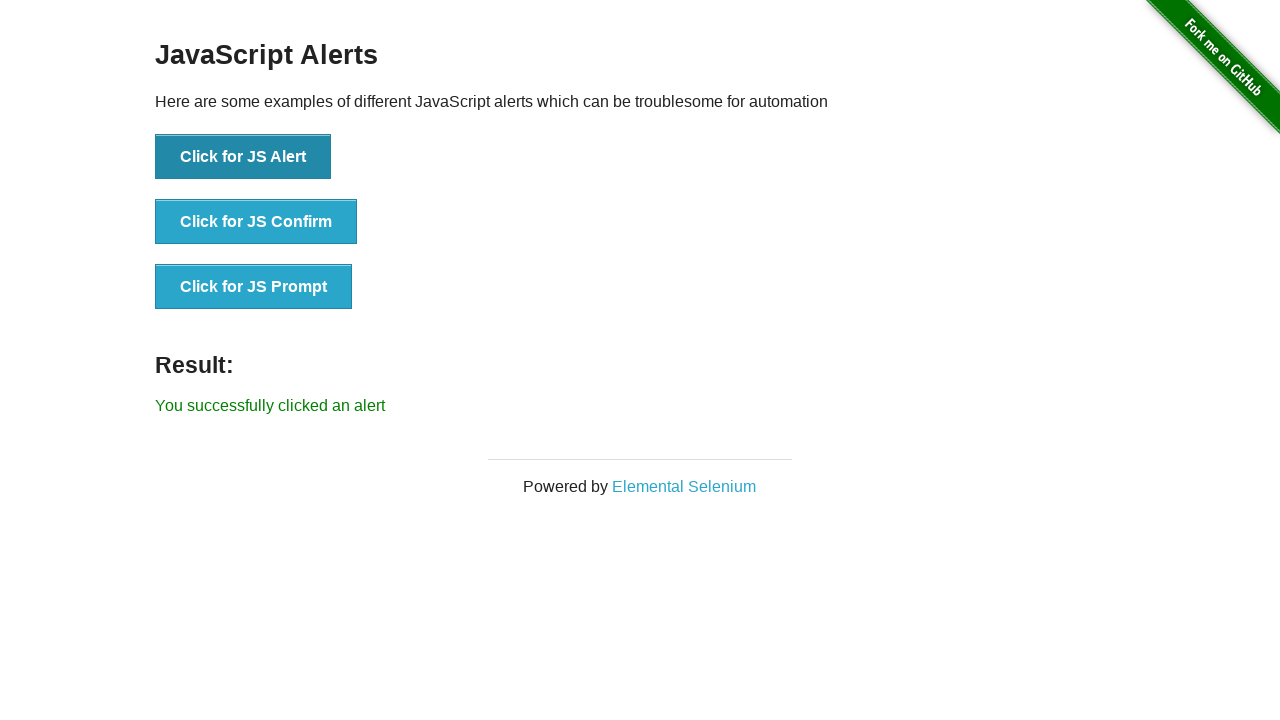

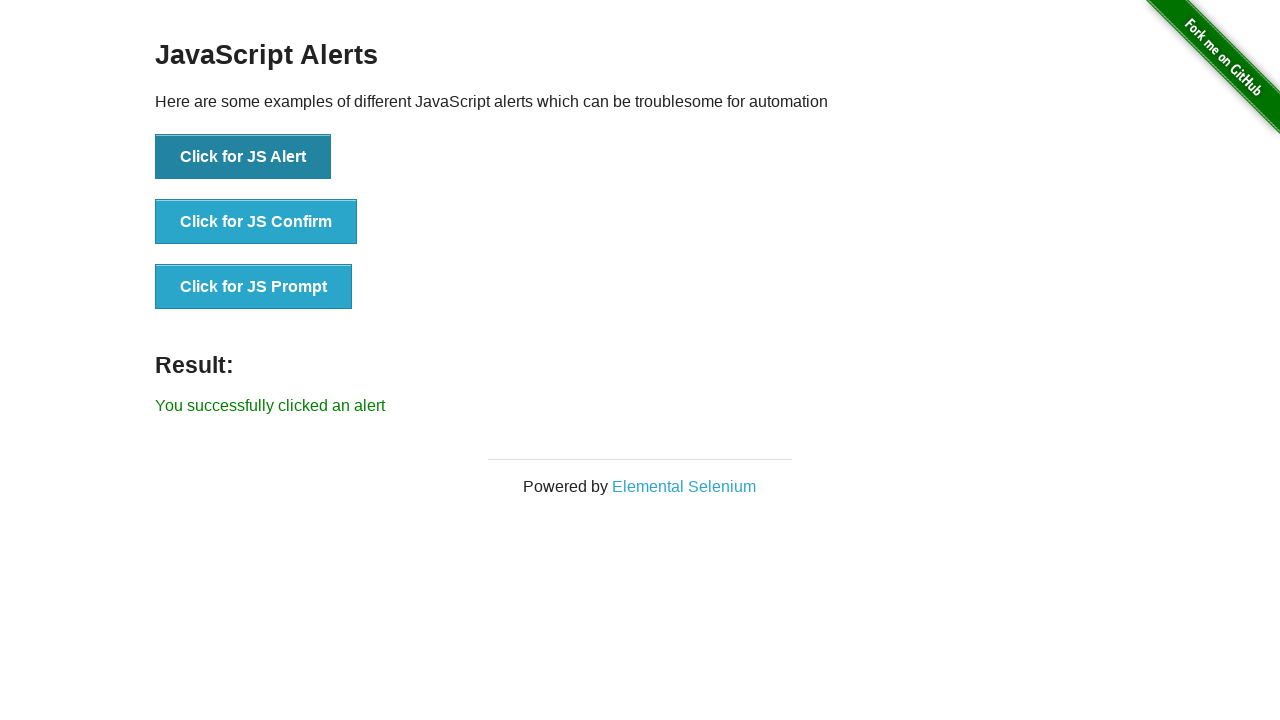